Tests double-click functionality by double-clicking a button and verifying that the text in a box element changes

Starting URL: https://www.plus2net.com/javascript_tutorial/ondblclick-demo.php

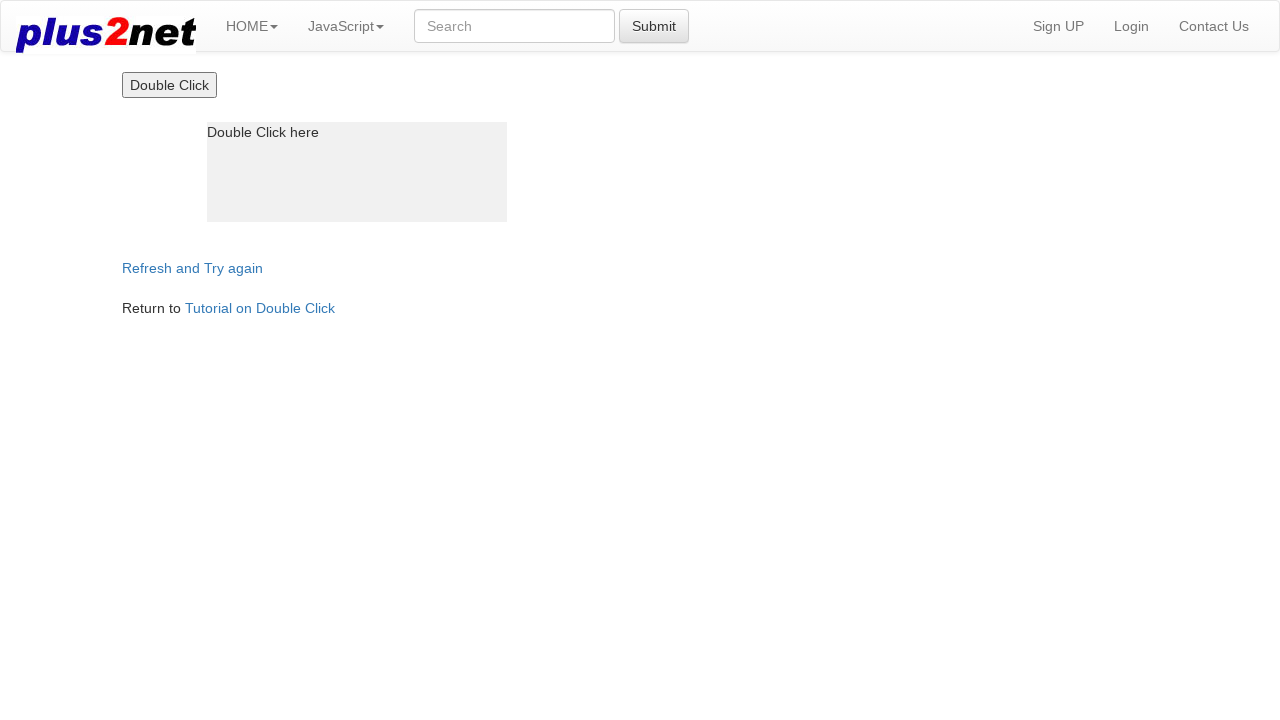

Retrieved initial text content from box element
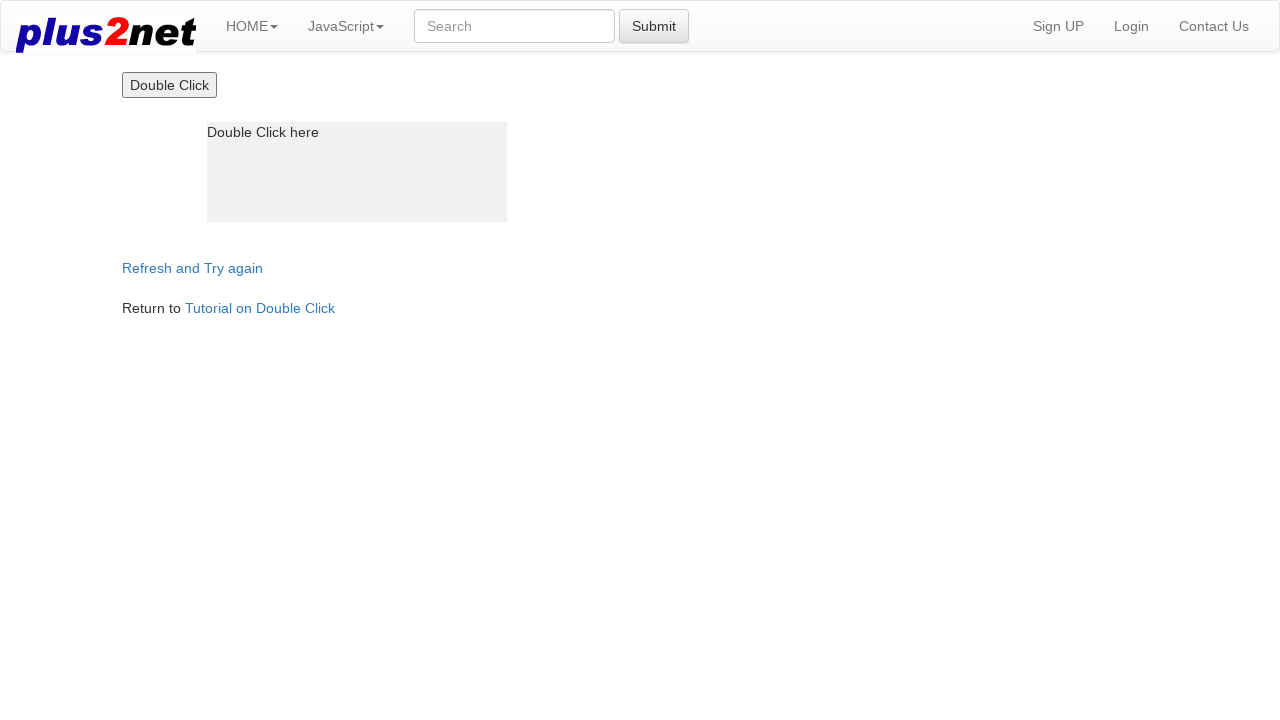

Located the Double Click button
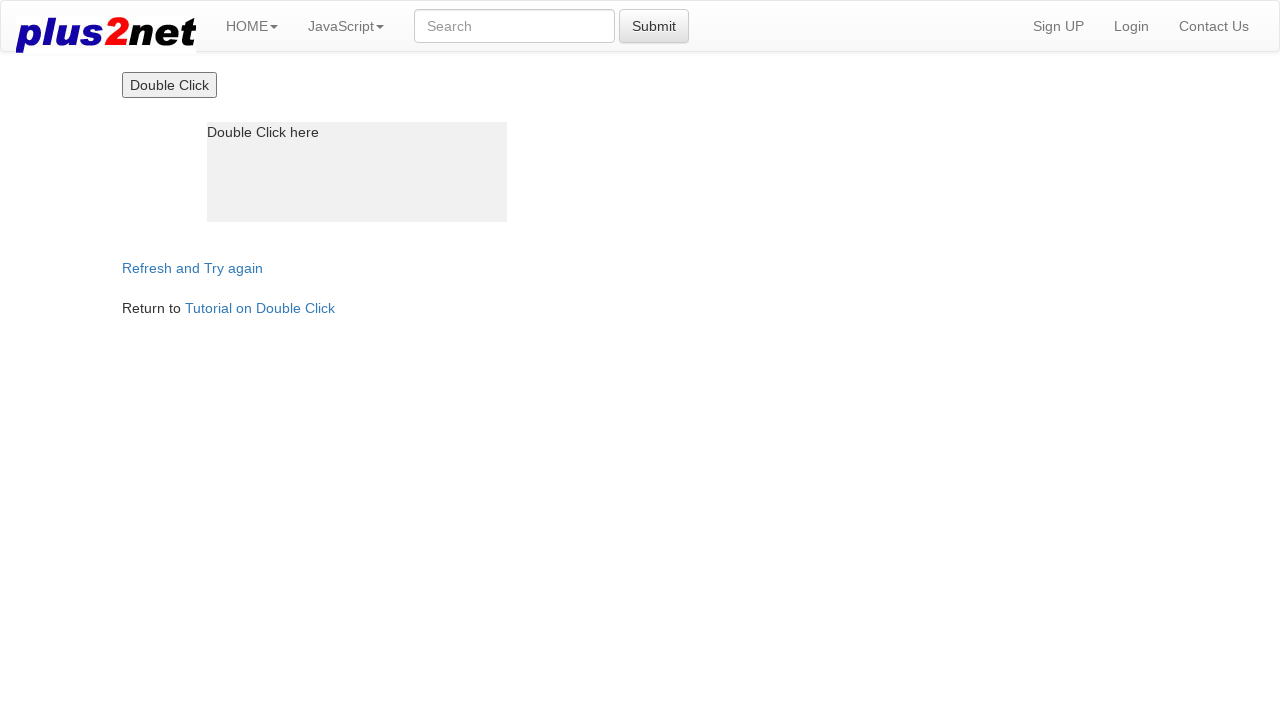

Double-clicked the button at (169, 85) on input[value='Double Click']
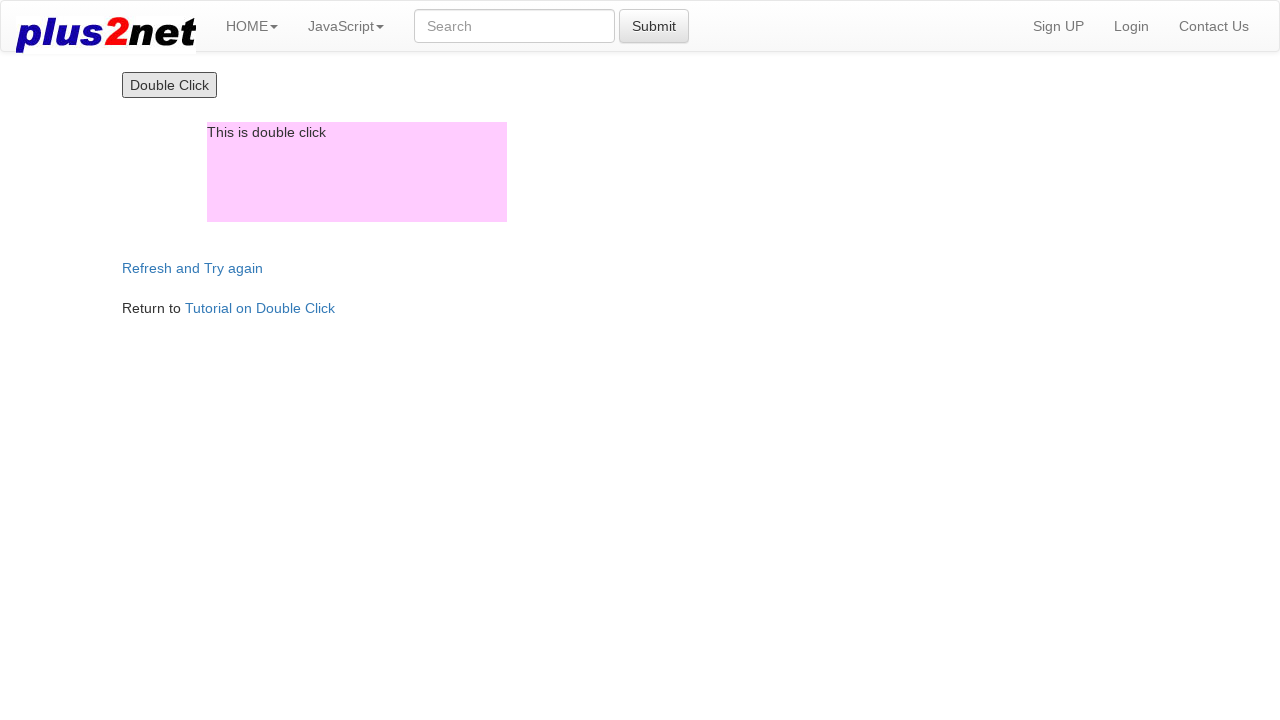

Retrieved text content from box element after double-click
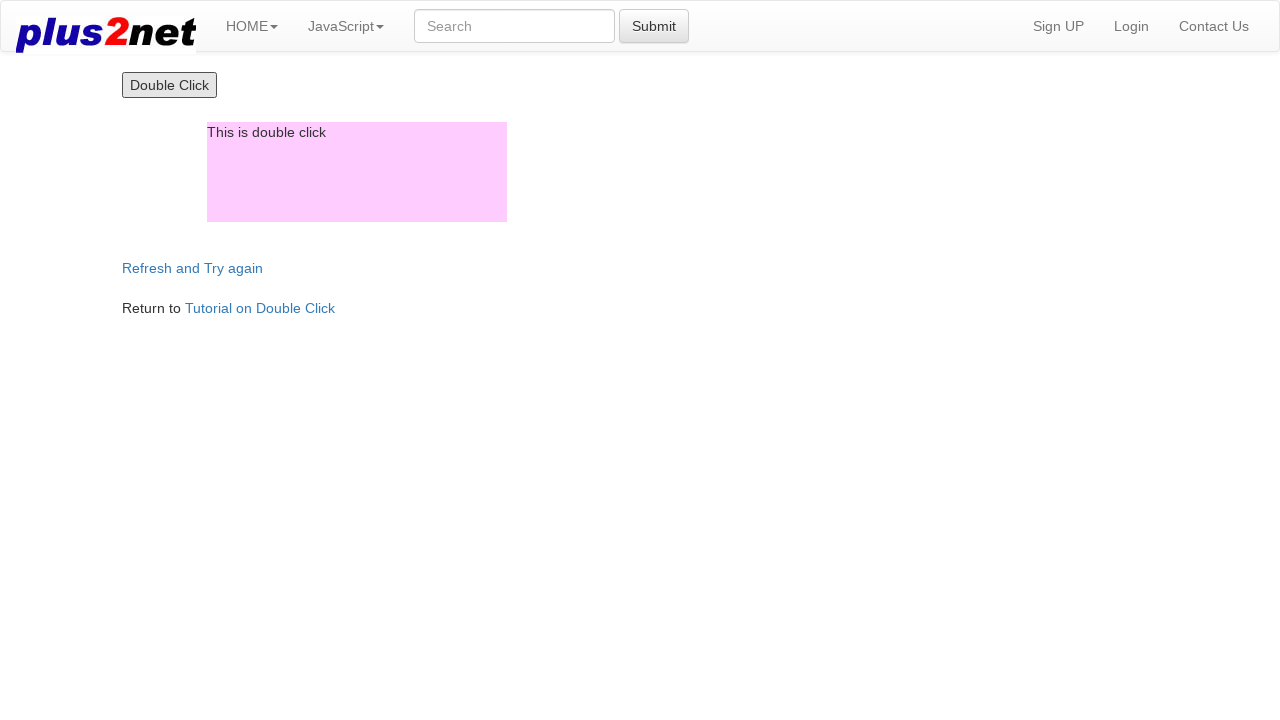

Verified that text changed after double-click
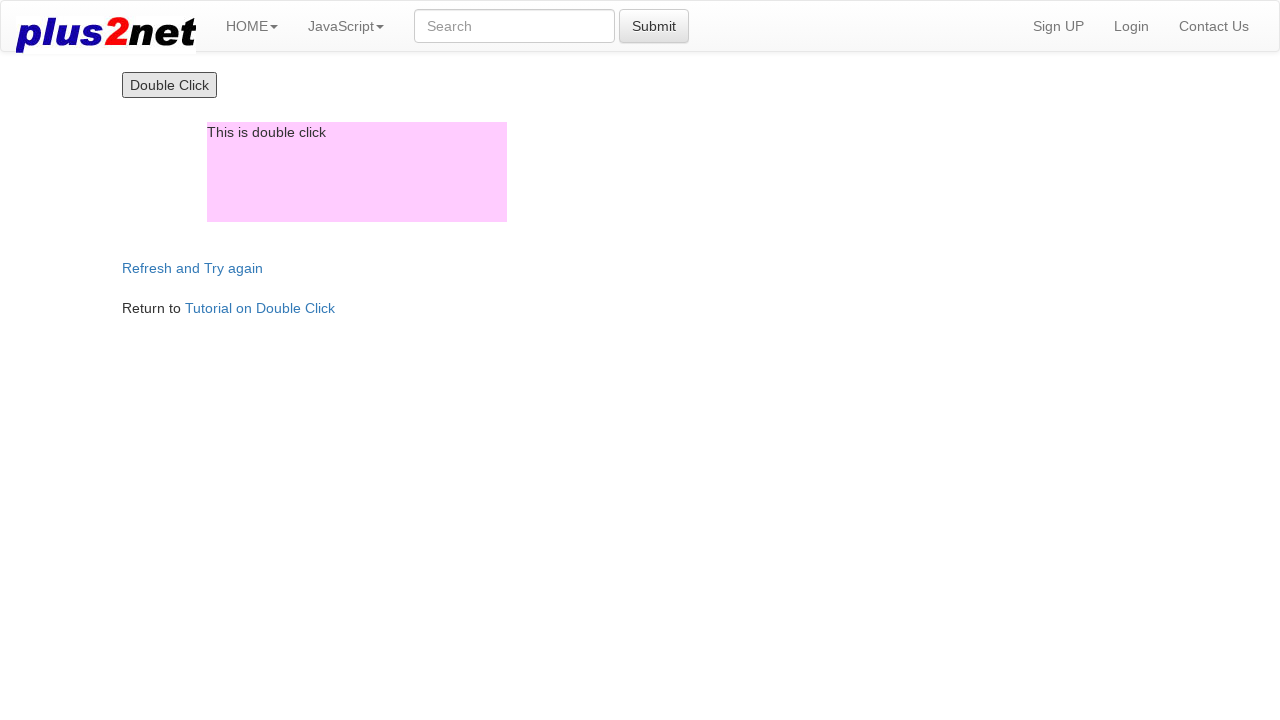

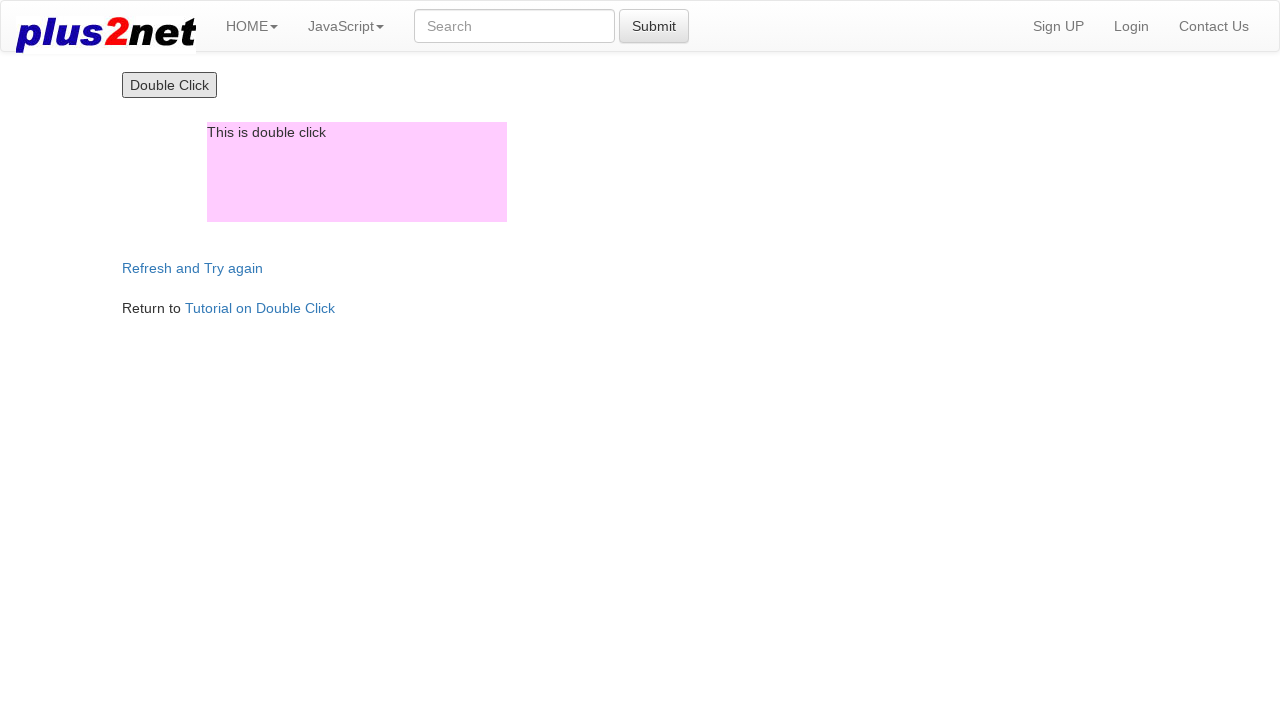